Tests browser window/tab handling by clicking a button that opens a new tab, interacting with the new tab to add an item to cart, then switching back to the main page and closing the new tab.

Starting URL: https://demoapps.qspiders.com/ui/browser?sublist=0

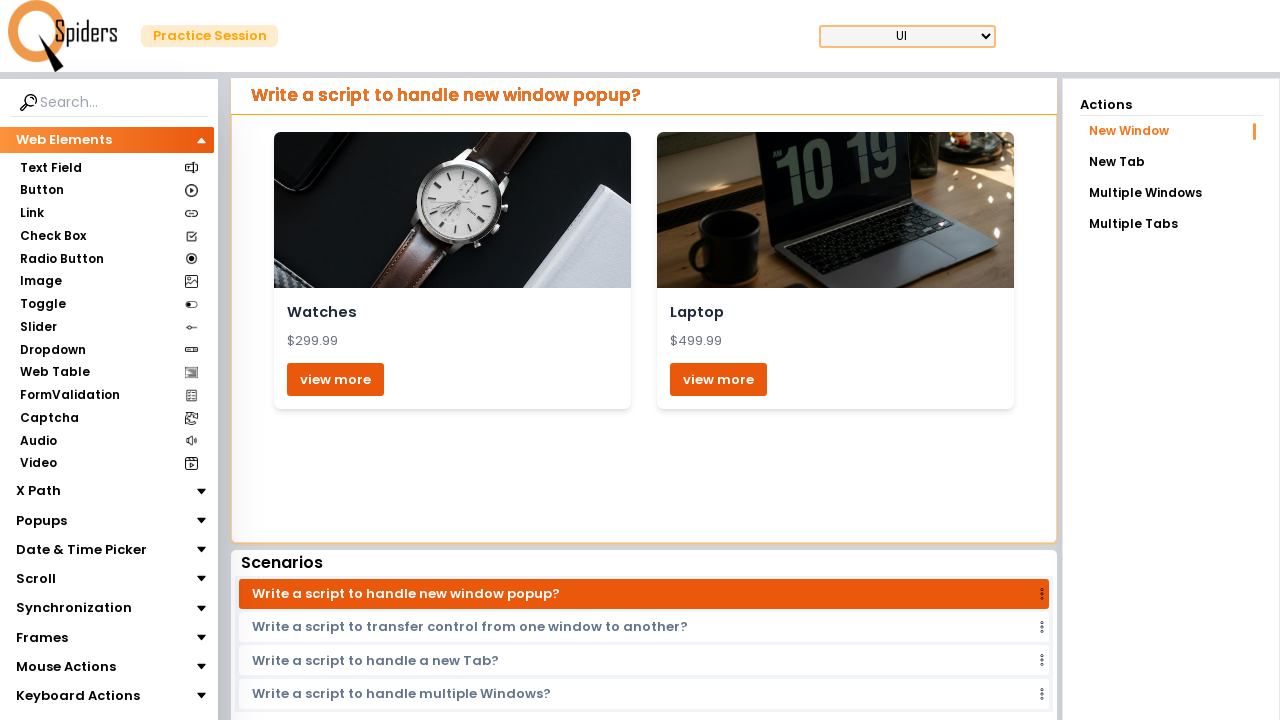

Clicked 'view more' button to open new tab at (336, 379) on internal:role=button[name="view more"i] >> nth=0
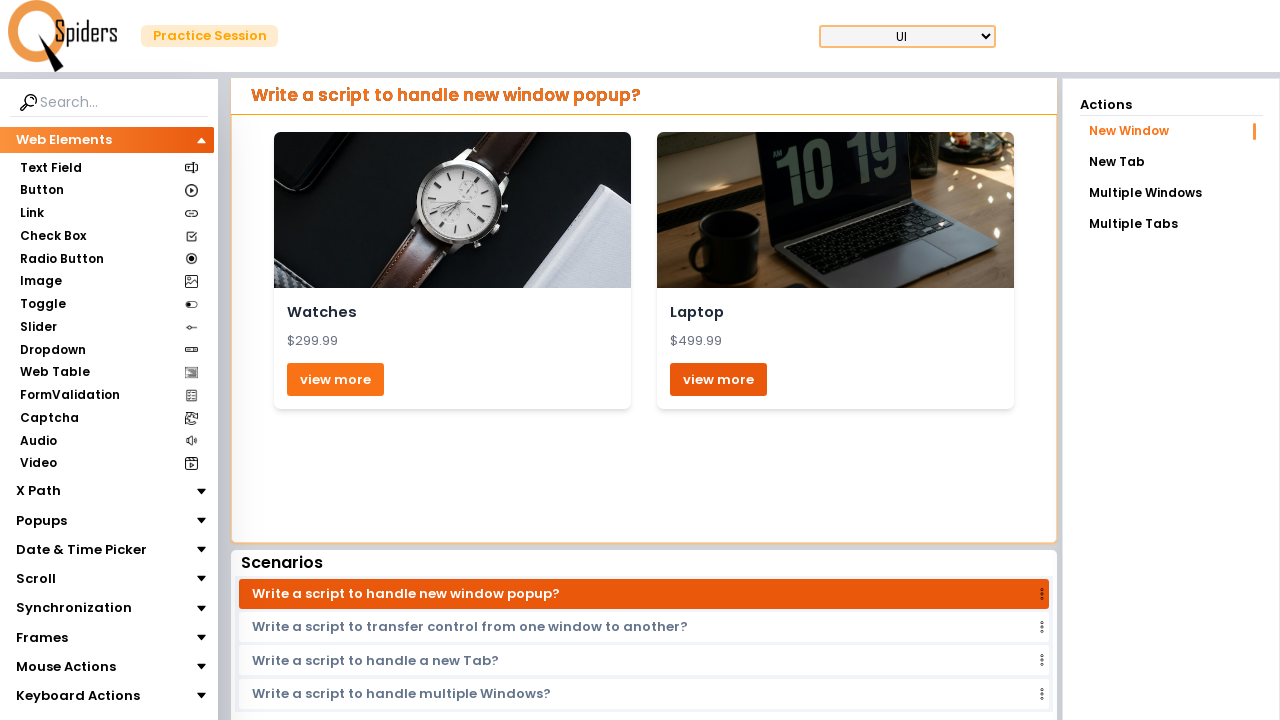

New tab/page opened and captured
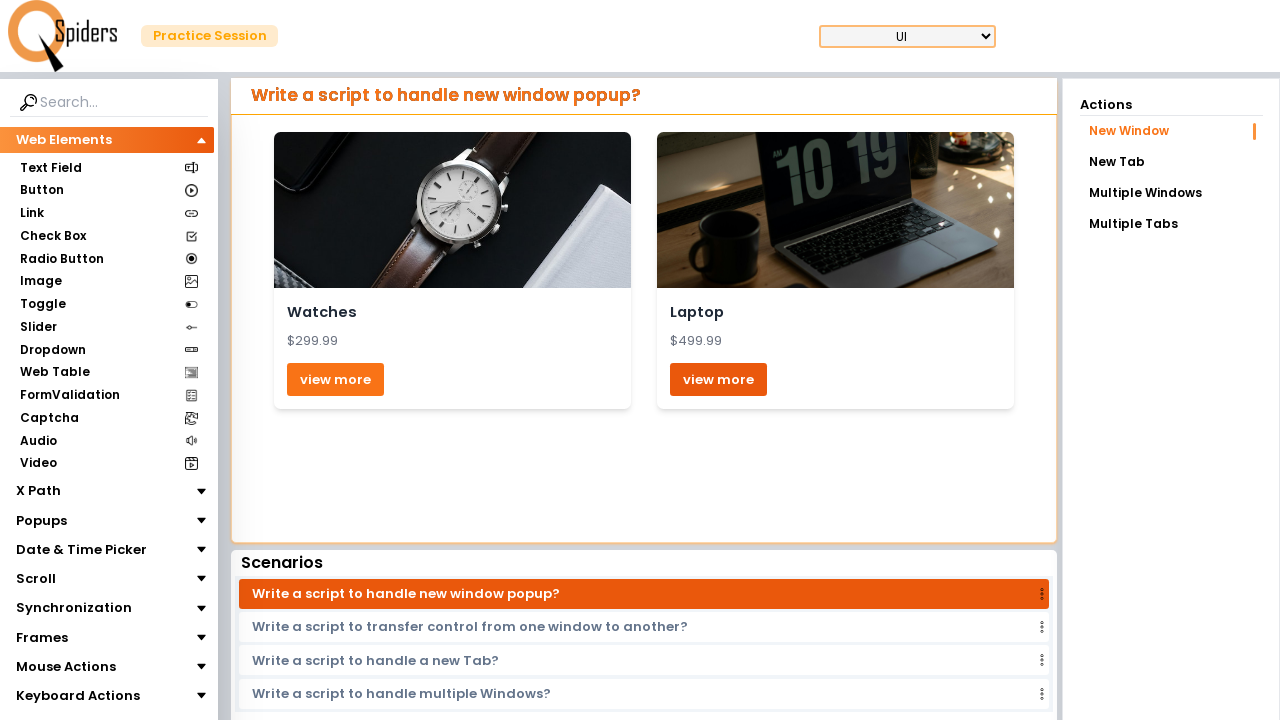

New page finished loading
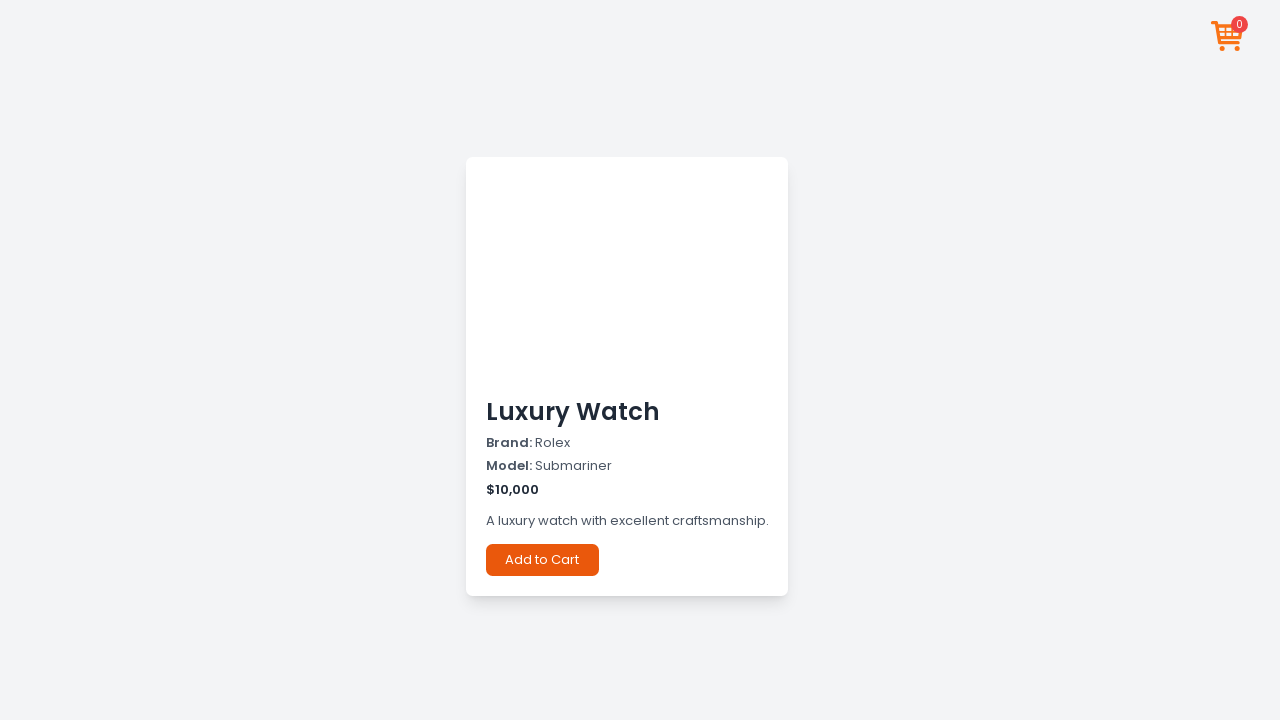

Clicked 'Add to Cart' button on new page at (542, 560) on internal:role=button[name="Add to Cart"i]
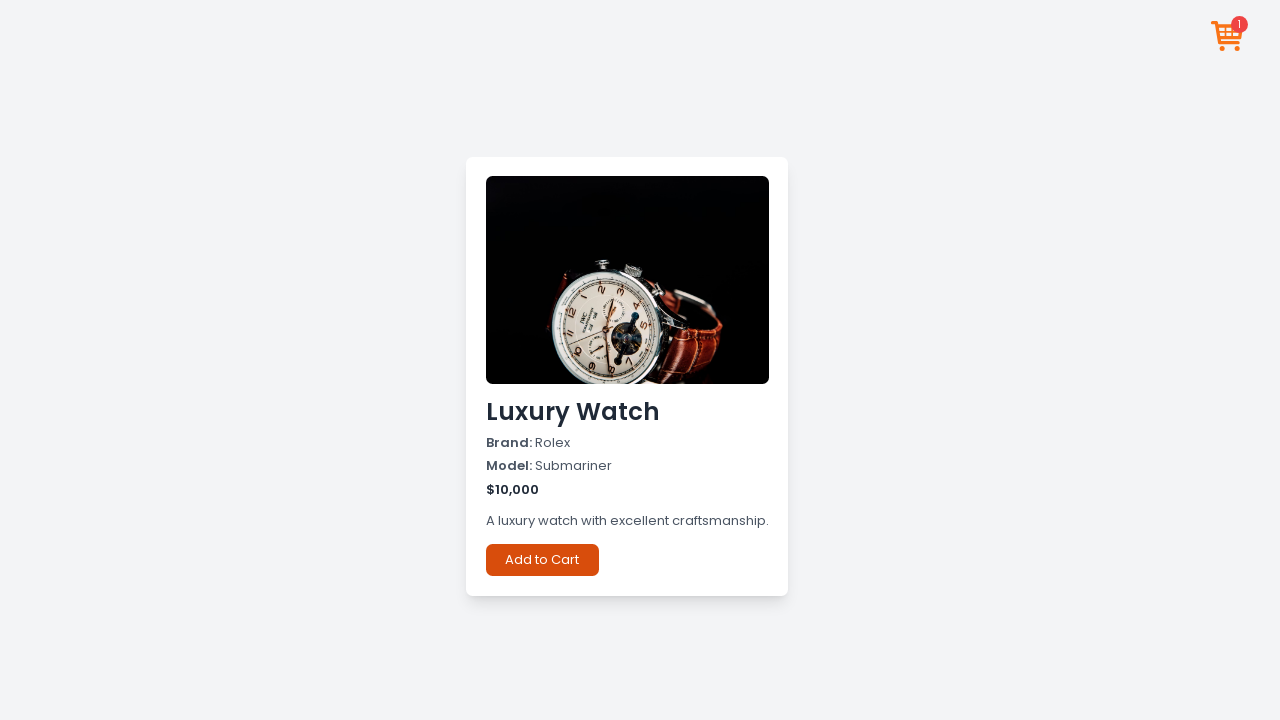

Waited 2 seconds for add to cart action to complete
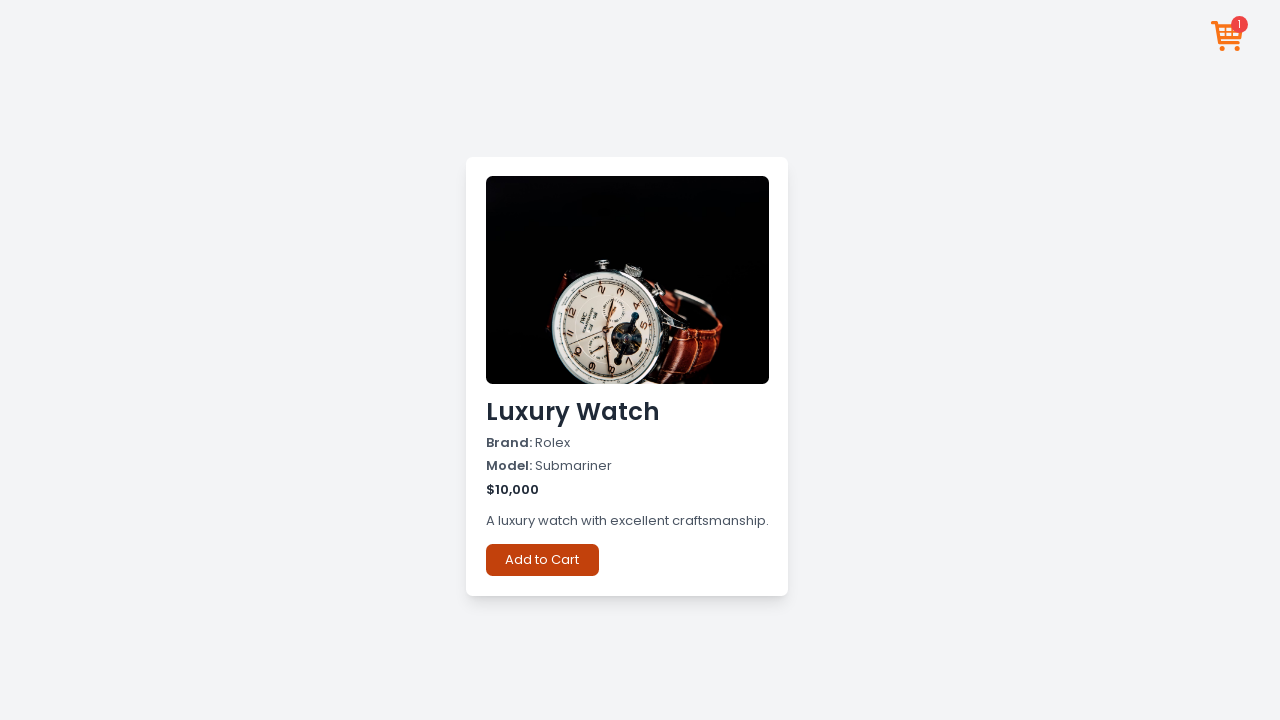

Switched back to main page
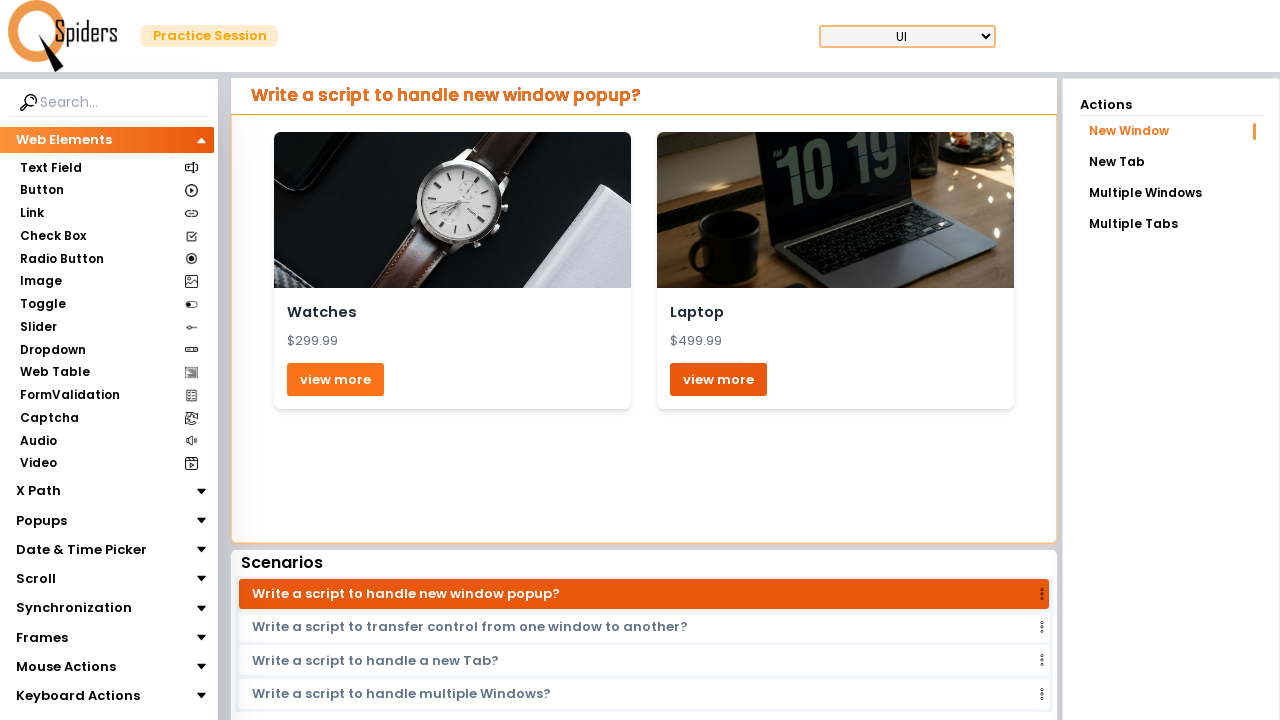

Closed the new tab
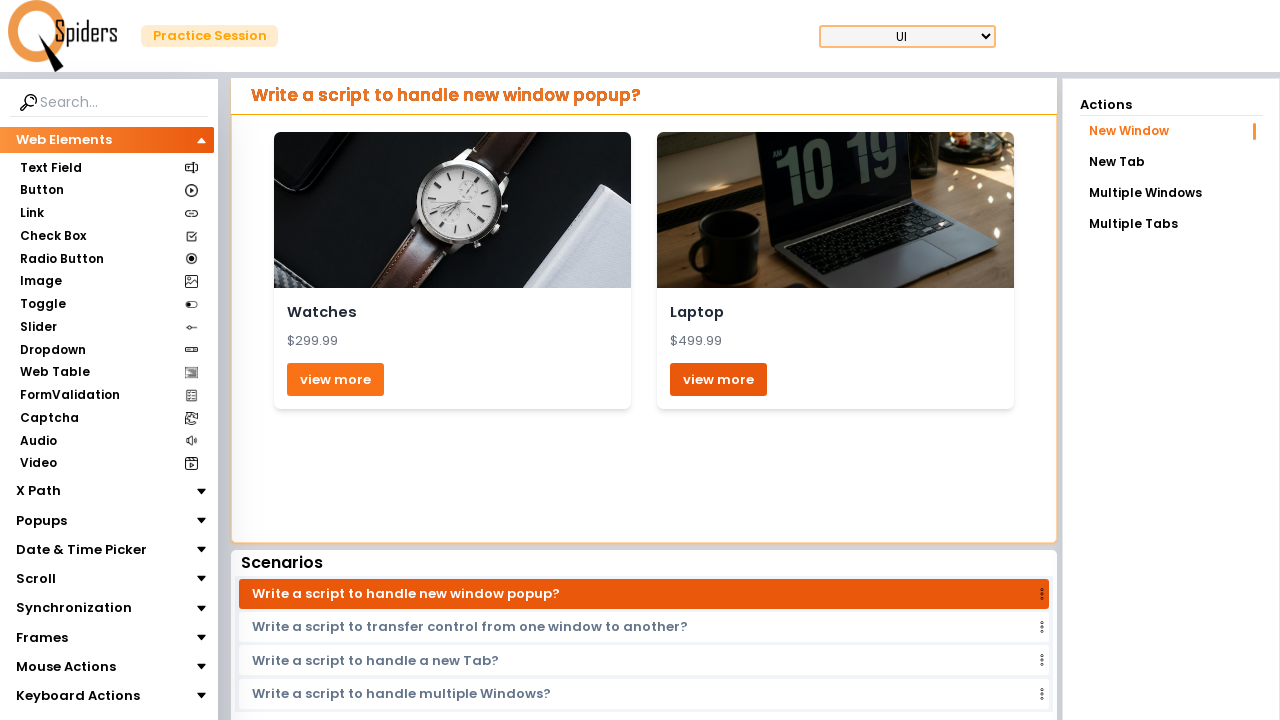

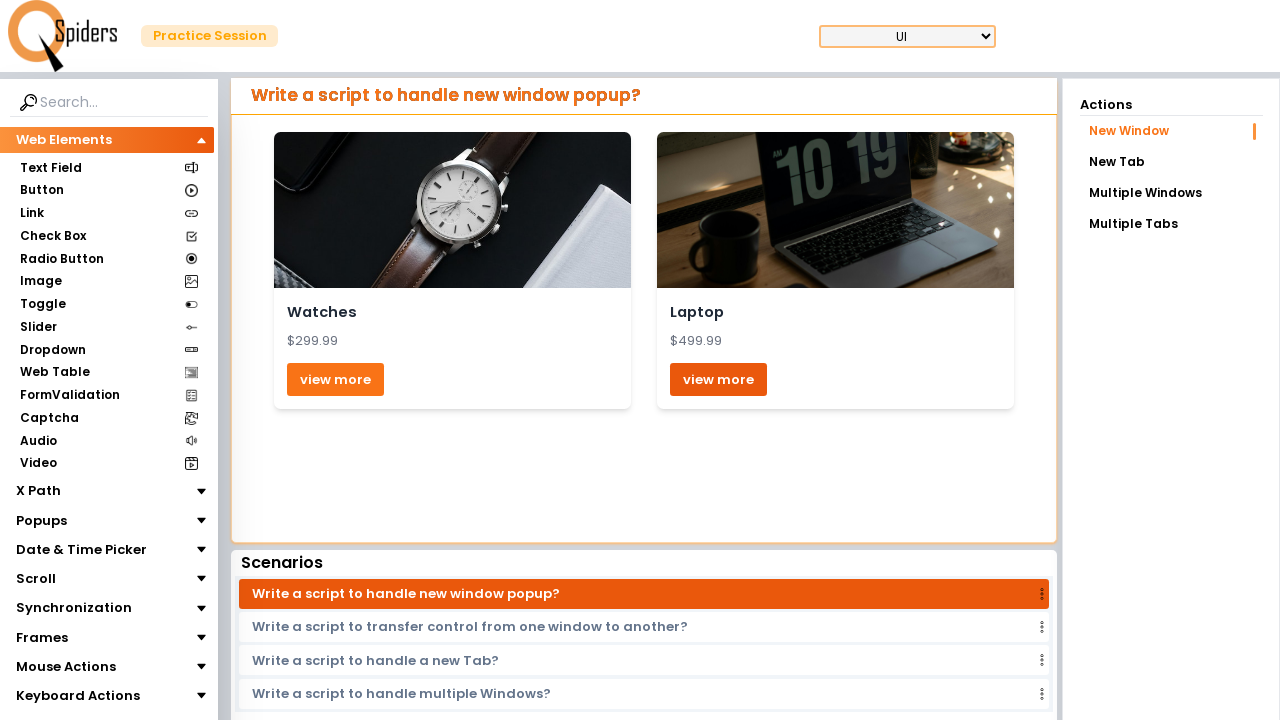